Tests a JavaScript prompt alert by triggering it, entering text into the prompt, accepting it, and verifying the entered text is displayed.

Starting URL: https://automationfc.github.io/basic-form/index.html

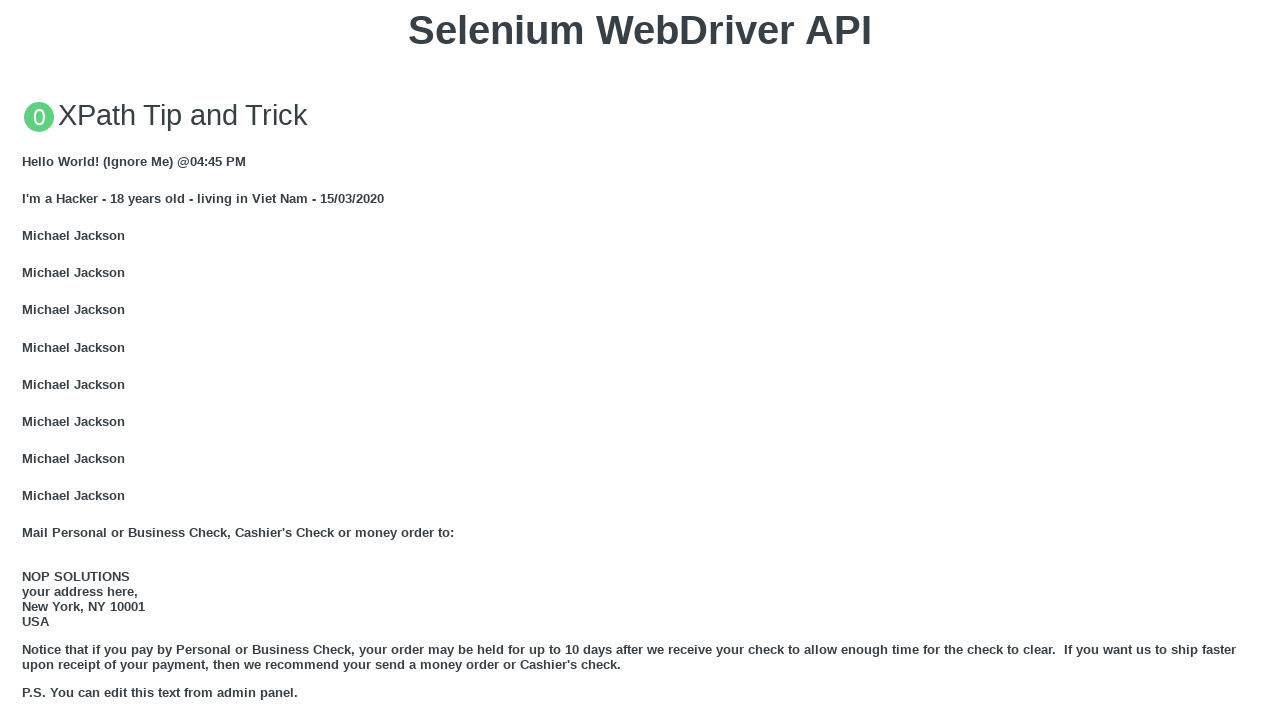

Set up dialog handler to accept prompt with text 'Automation Testing'
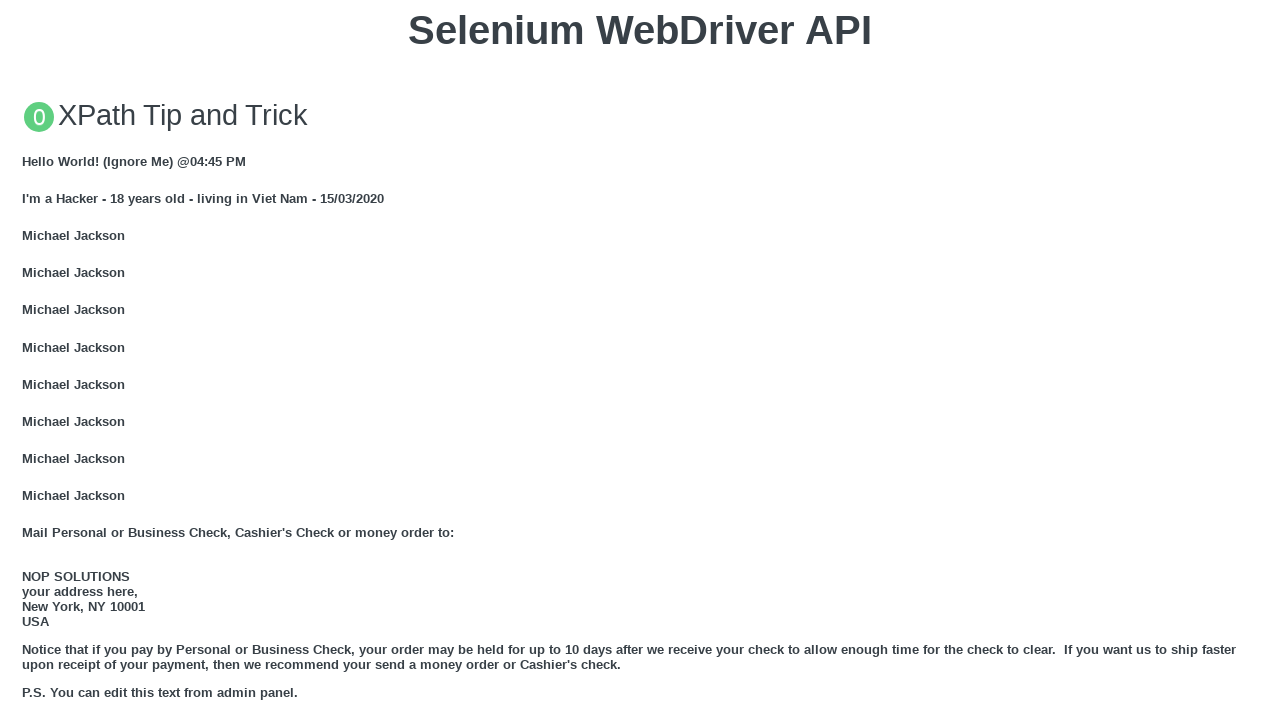

Clicked button to trigger JS Prompt alert at (640, 360) on xpath=//button[text()='Click for JS Prompt']
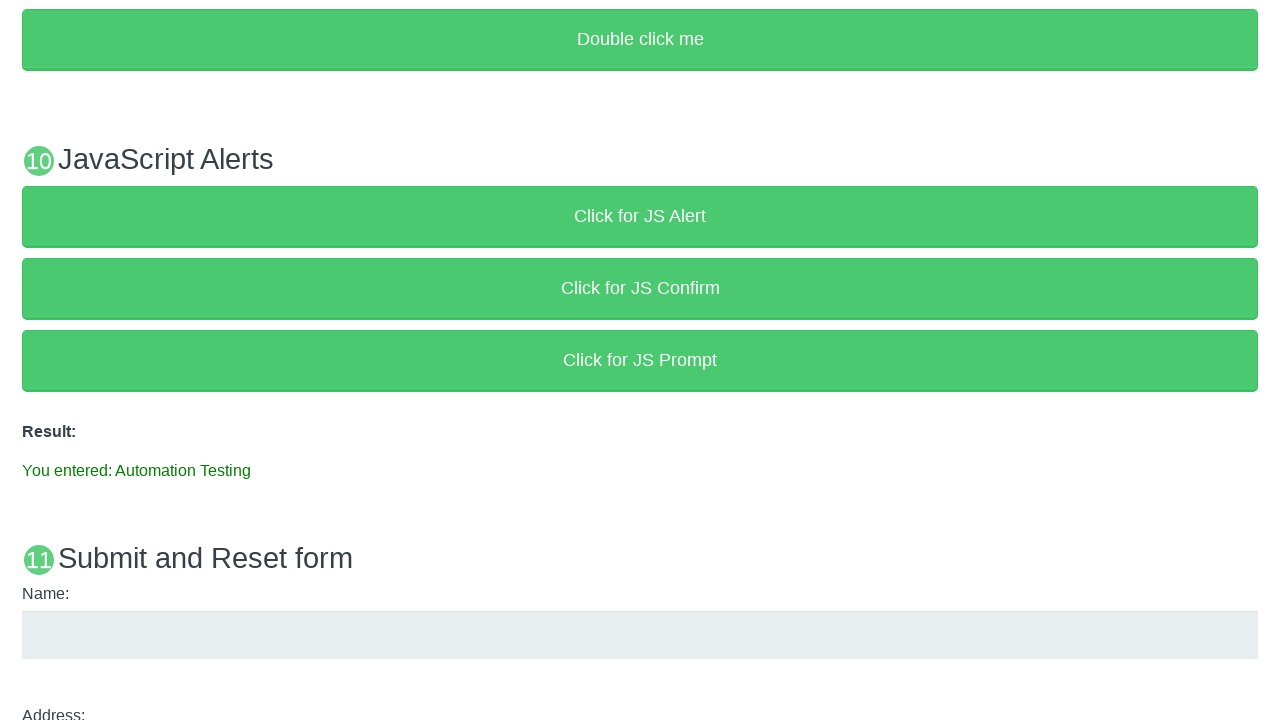

Waited for result message element to appear
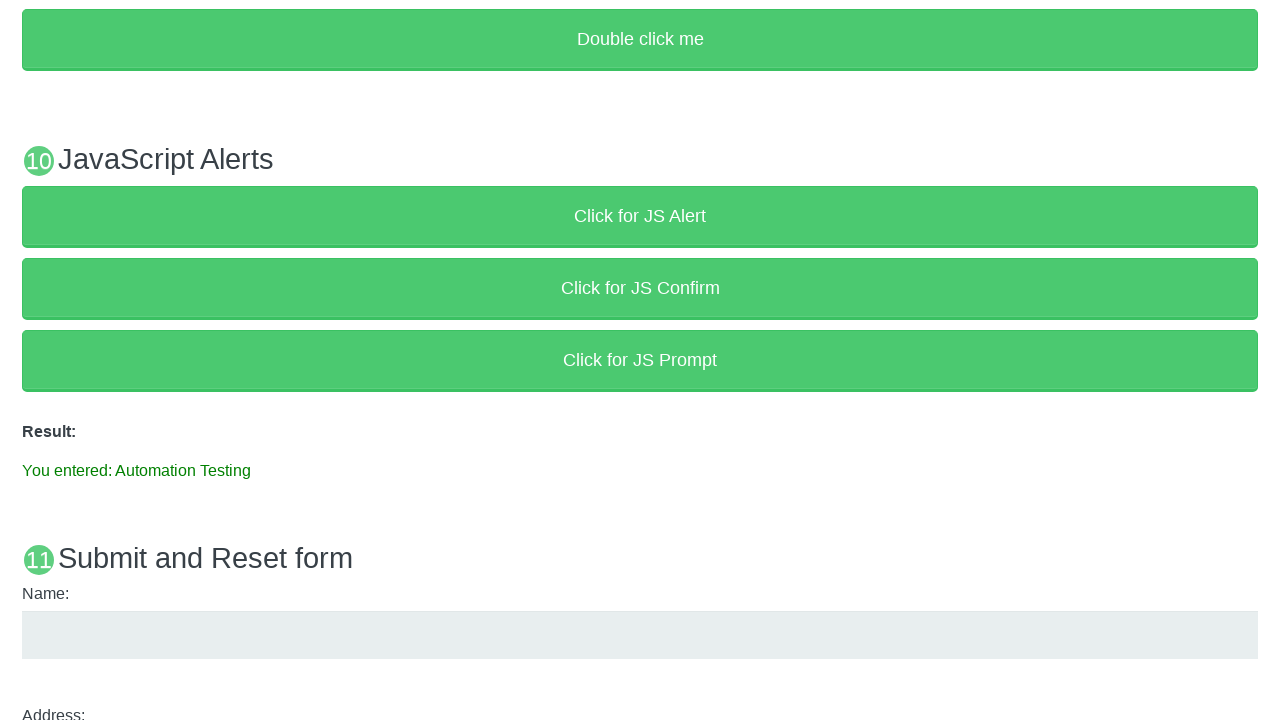

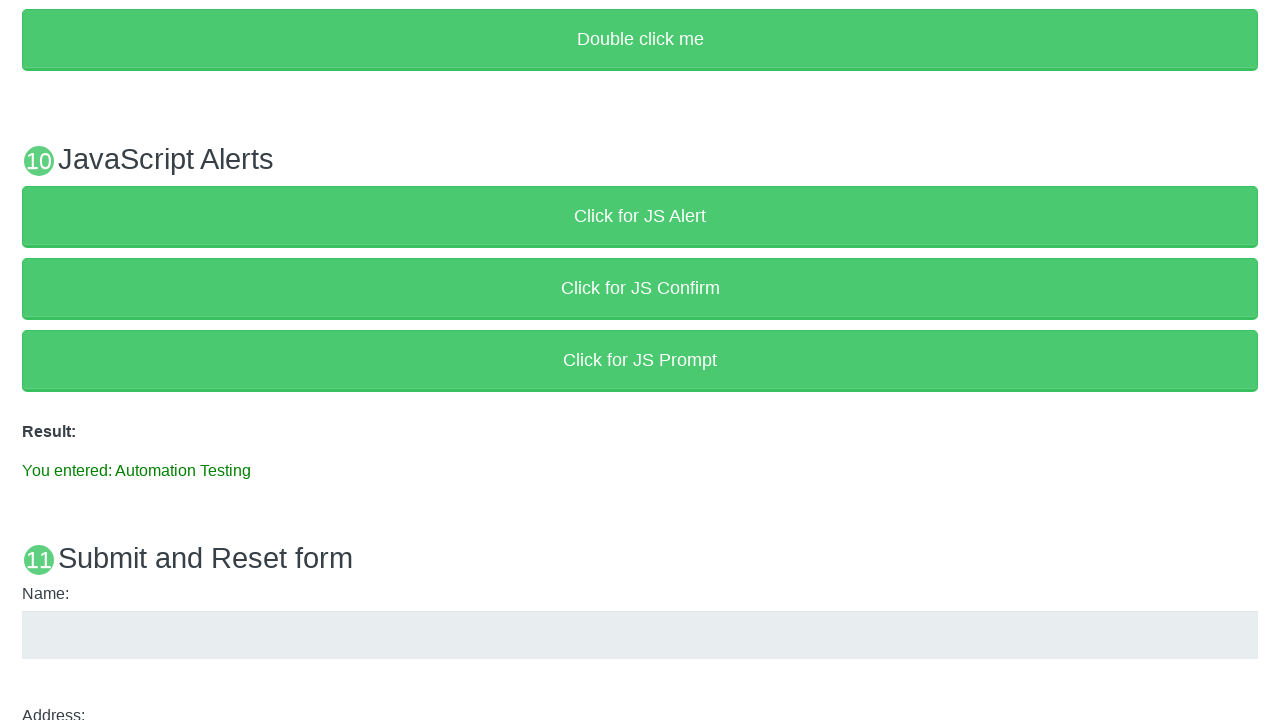